Tests adding a single todo item to the TodoMVC app and marking it as complete using the toggle checkbox

Starting URL: https://demo.playwright.dev/todomvc

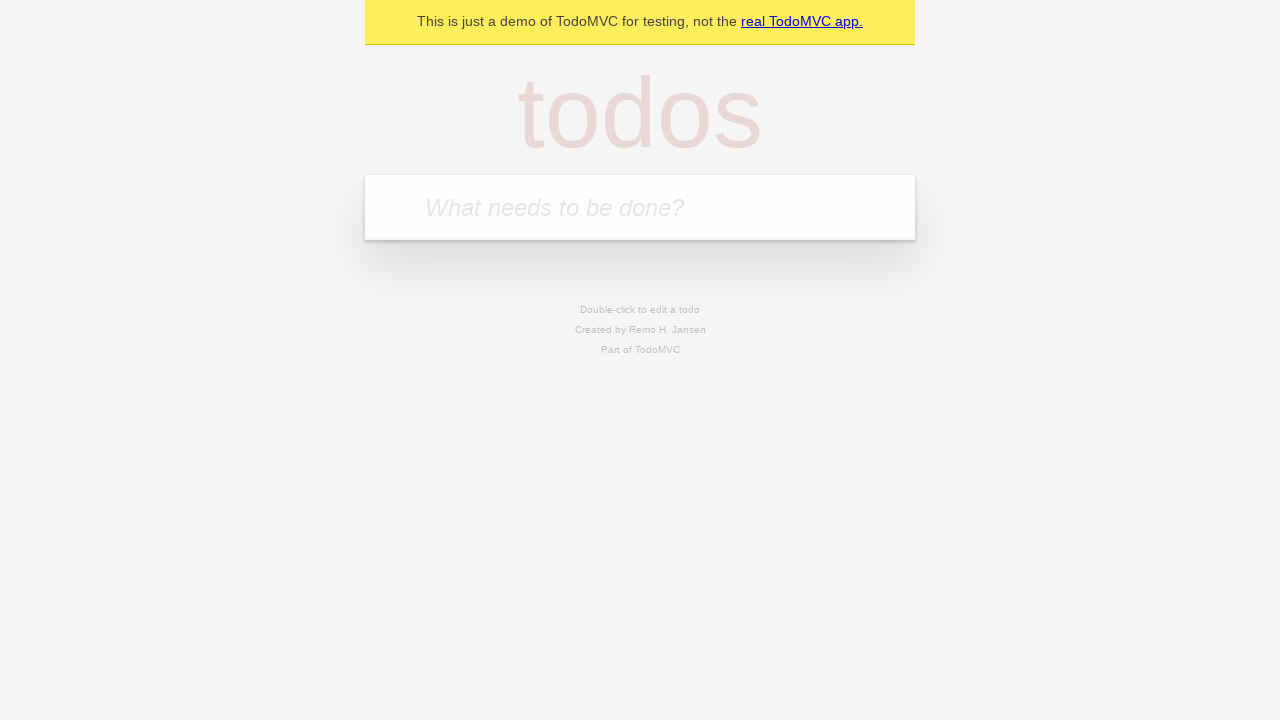

Filled todo input field with 'dodo' on [placeholder="What needs to be done?"]
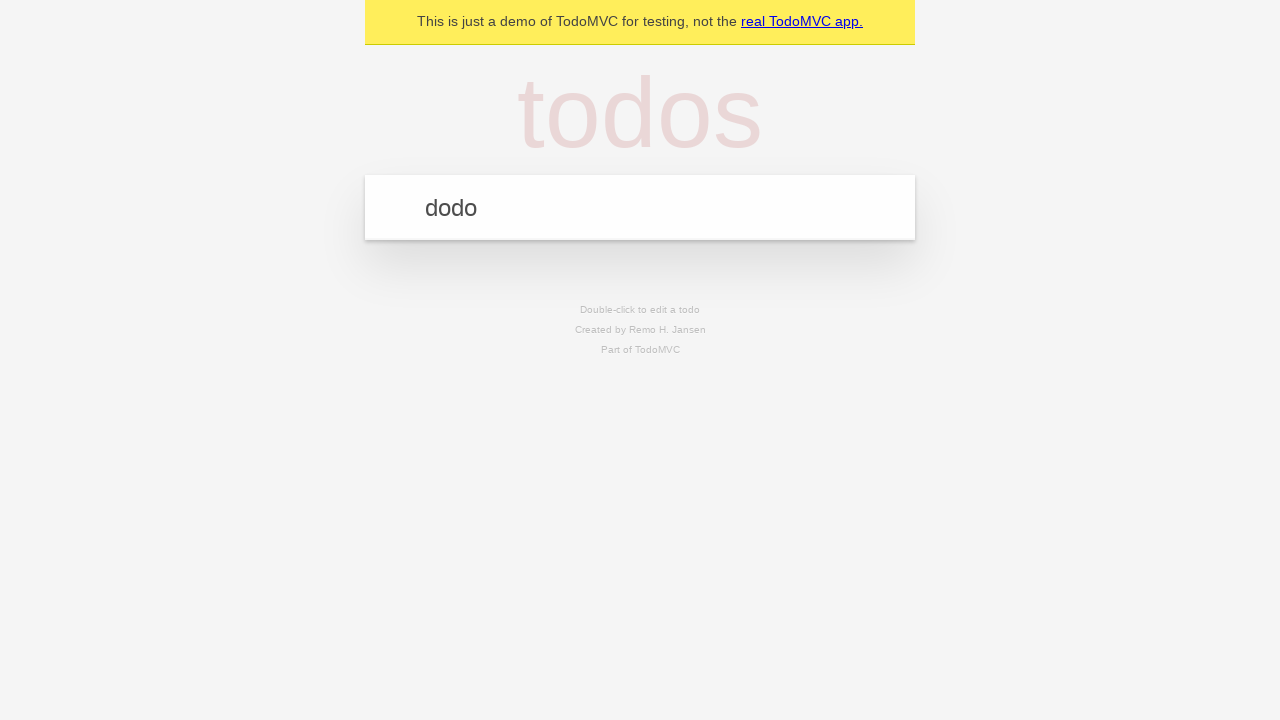

Pressed Enter to add todo item on [placeholder="What needs to be done?"]
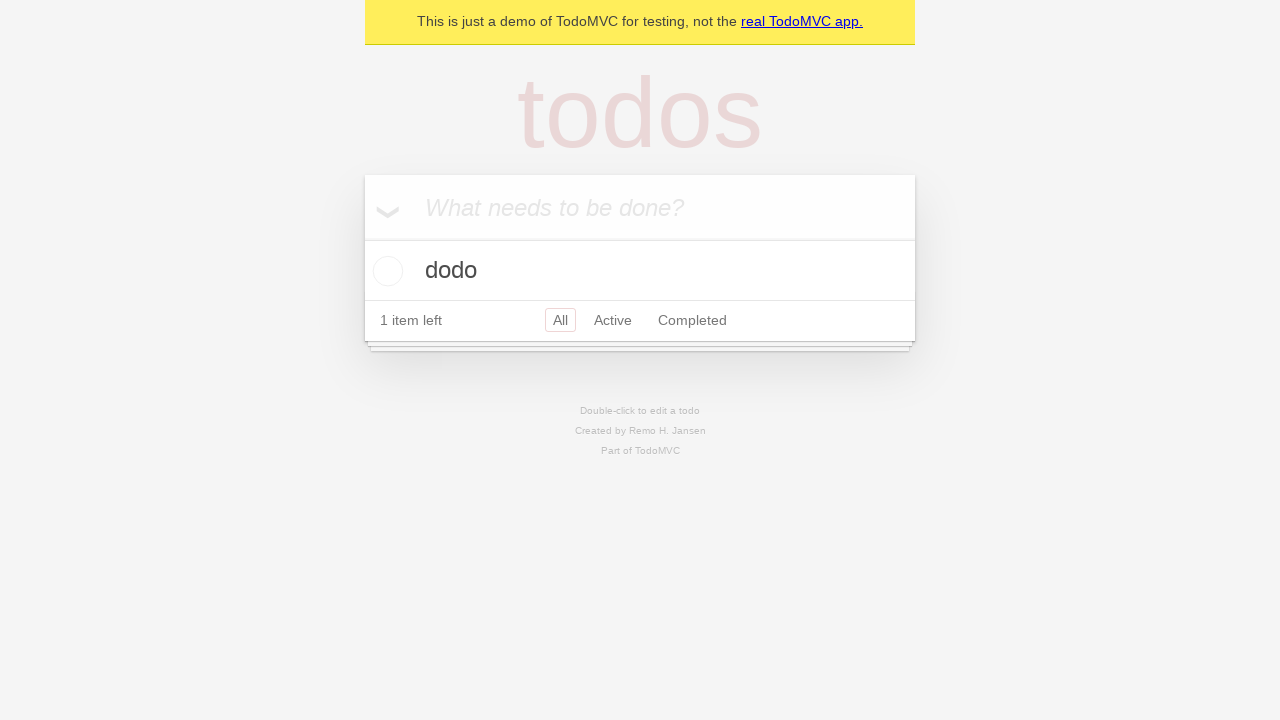

Marked todo item as complete using toggle checkbox at (385, 271) on .toggle
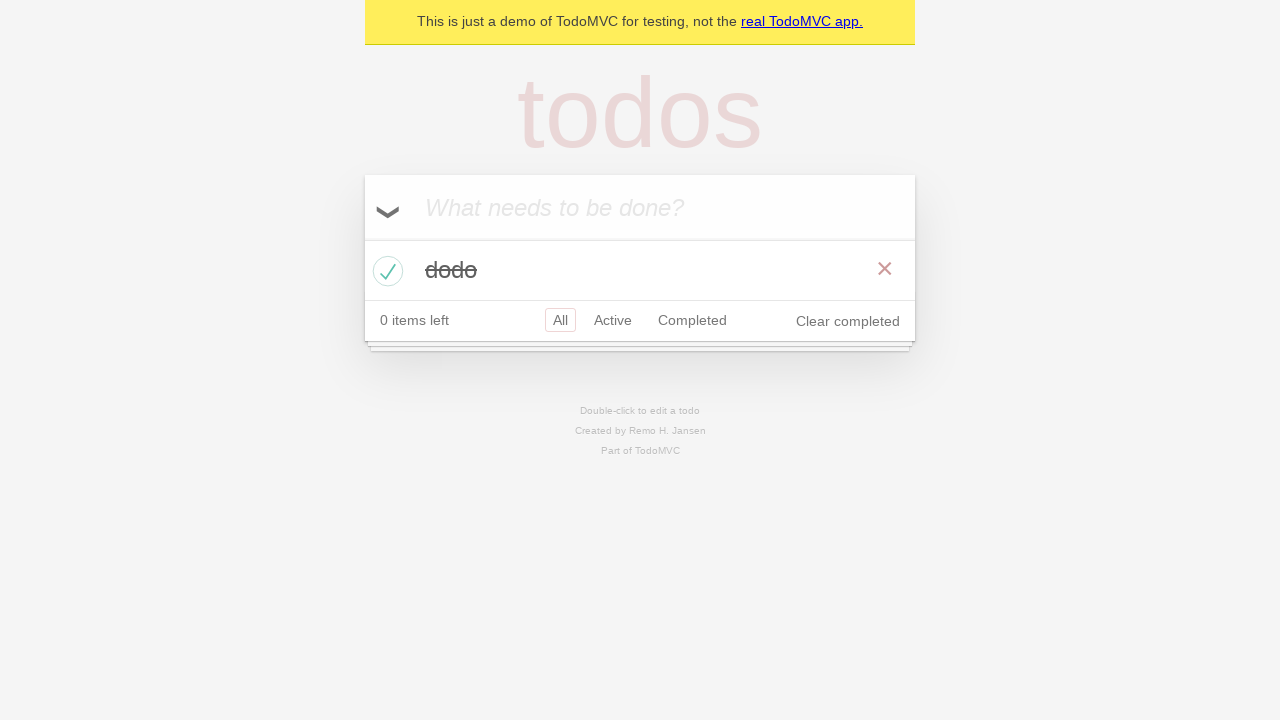

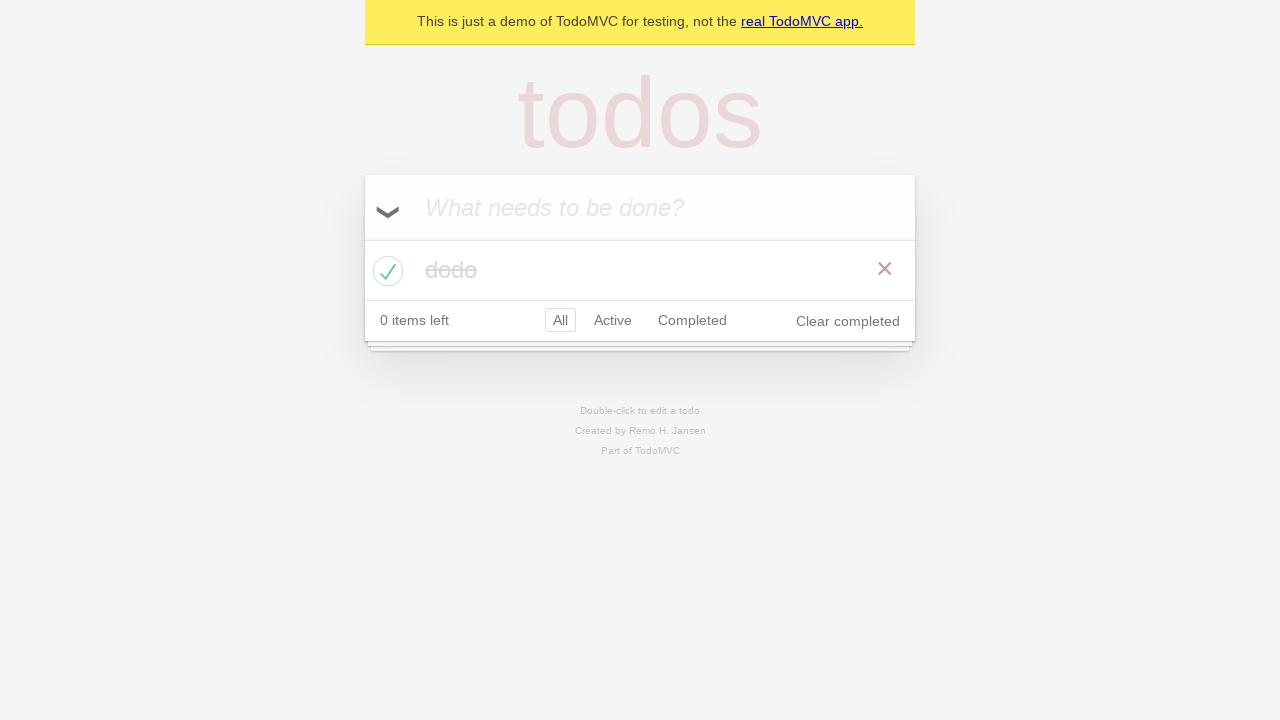